Tests multiple select dropdown functionality by selecting all options, verifying selections, and then deselecting all options

Starting URL: https://practice.cydeo.com/dropdown

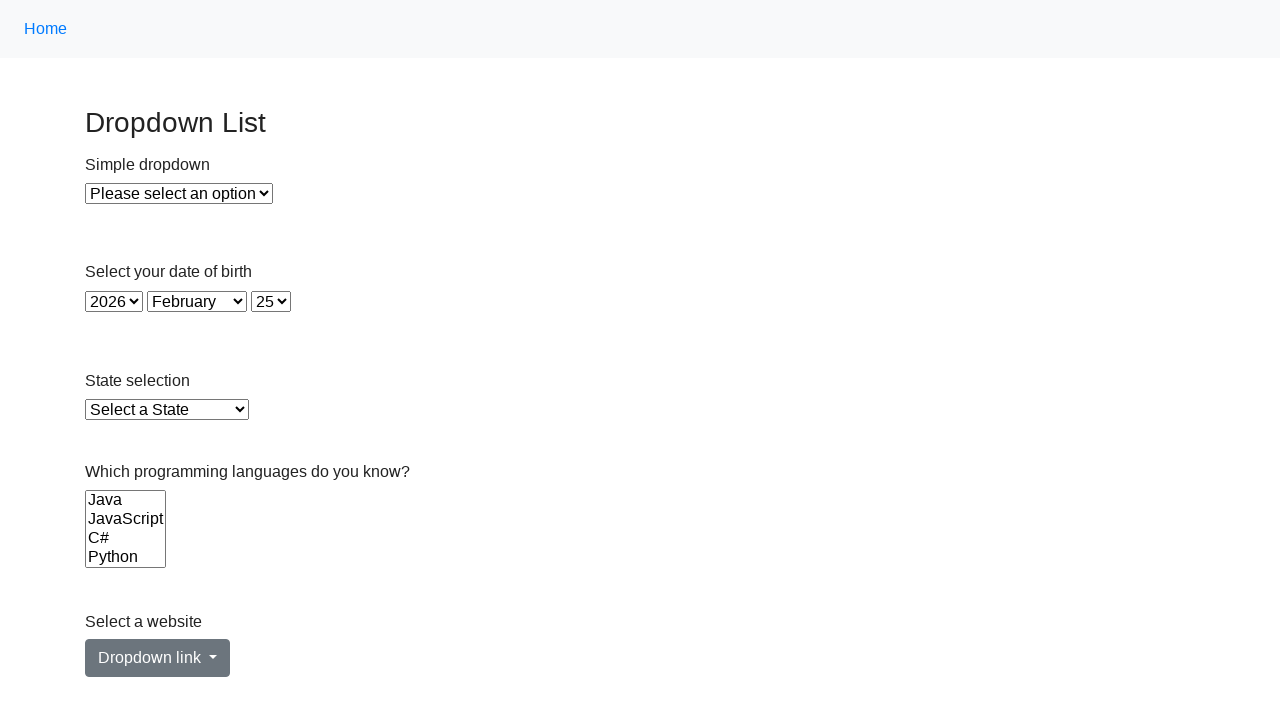

Navigated to dropdown practice page
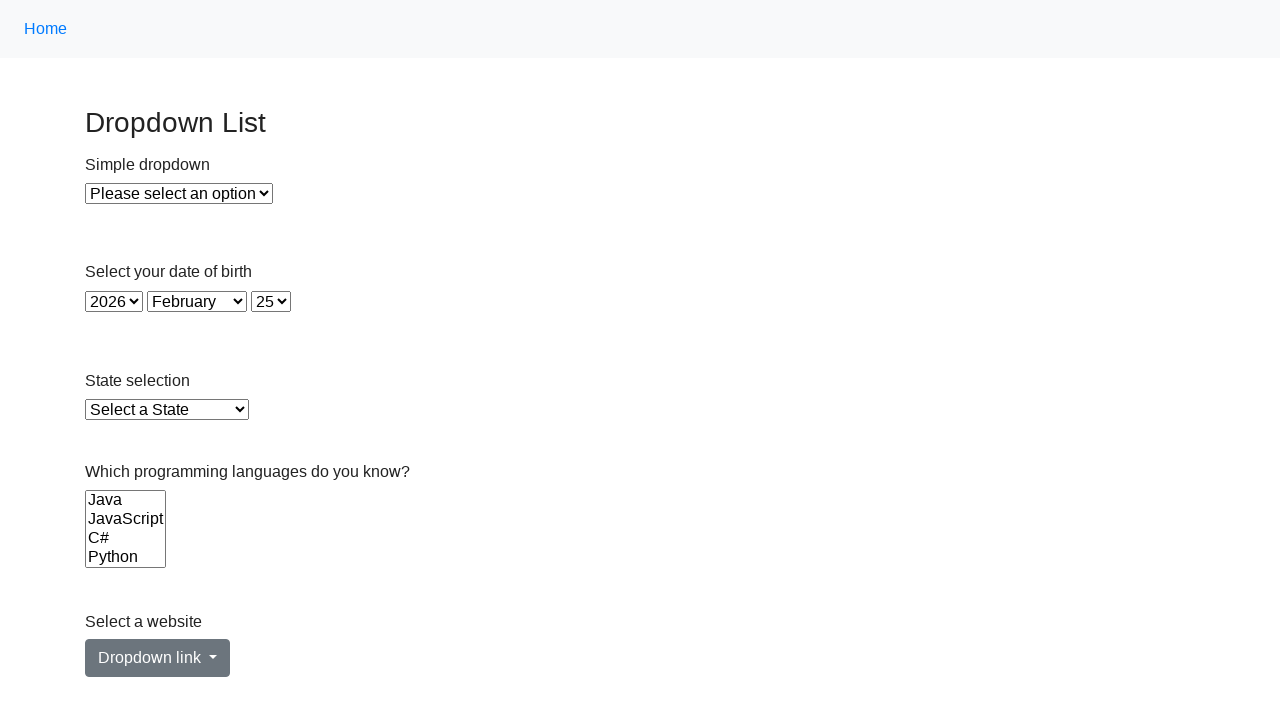

Located multiple select dropdown element
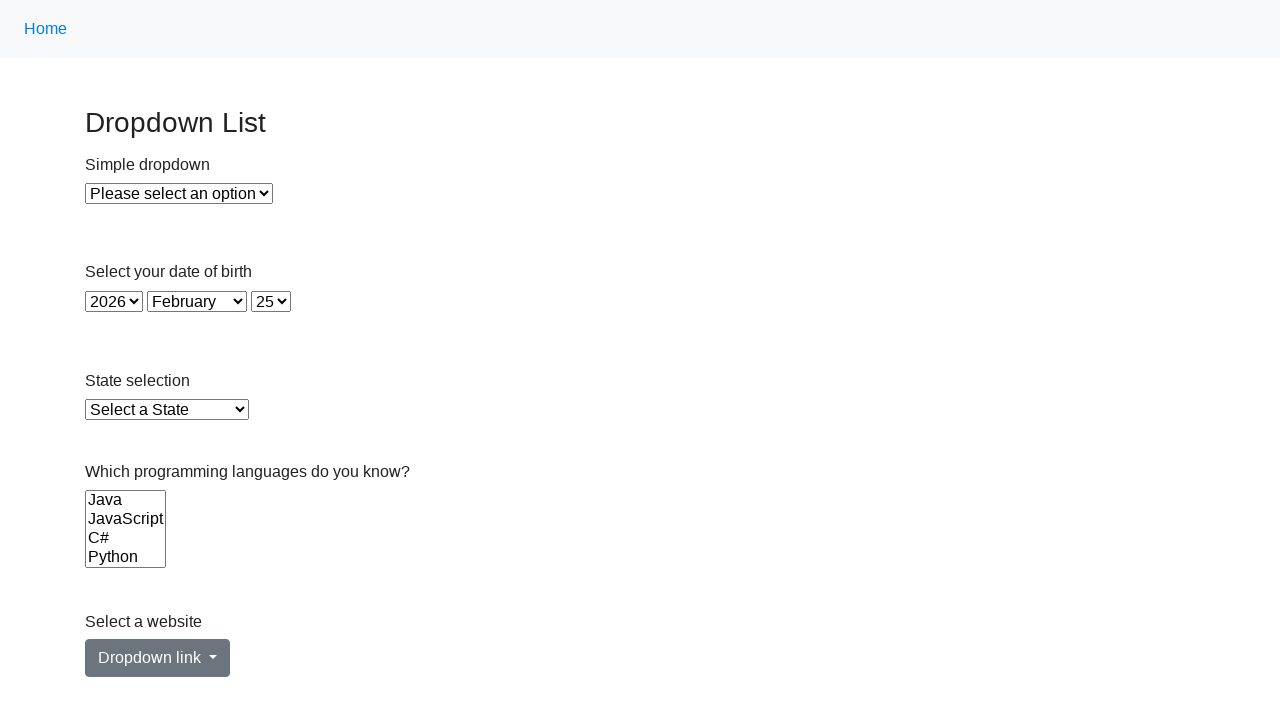

Retrieved all 6 options from dropdown
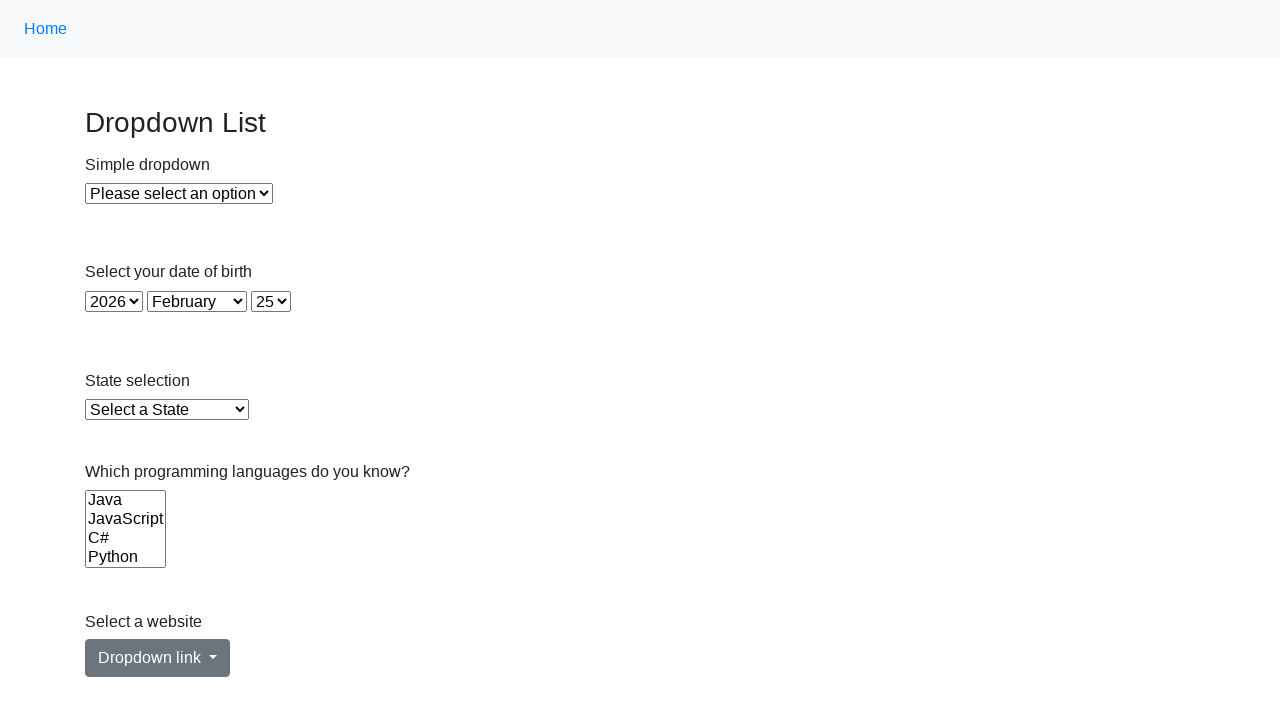

Selected option: Java at (126, 500) on select[name='Languages'] >> option >> nth=0
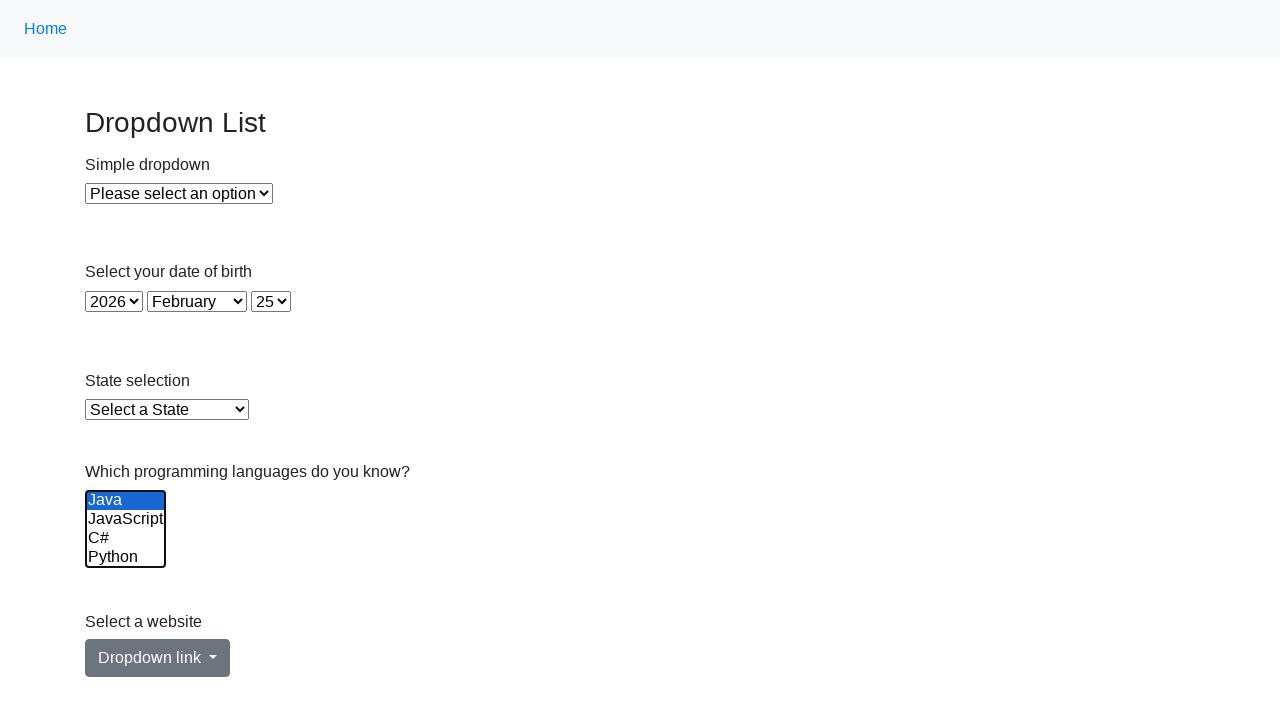

Selected option: JavaScript at (126, 519) on select[name='Languages'] >> option >> nth=1
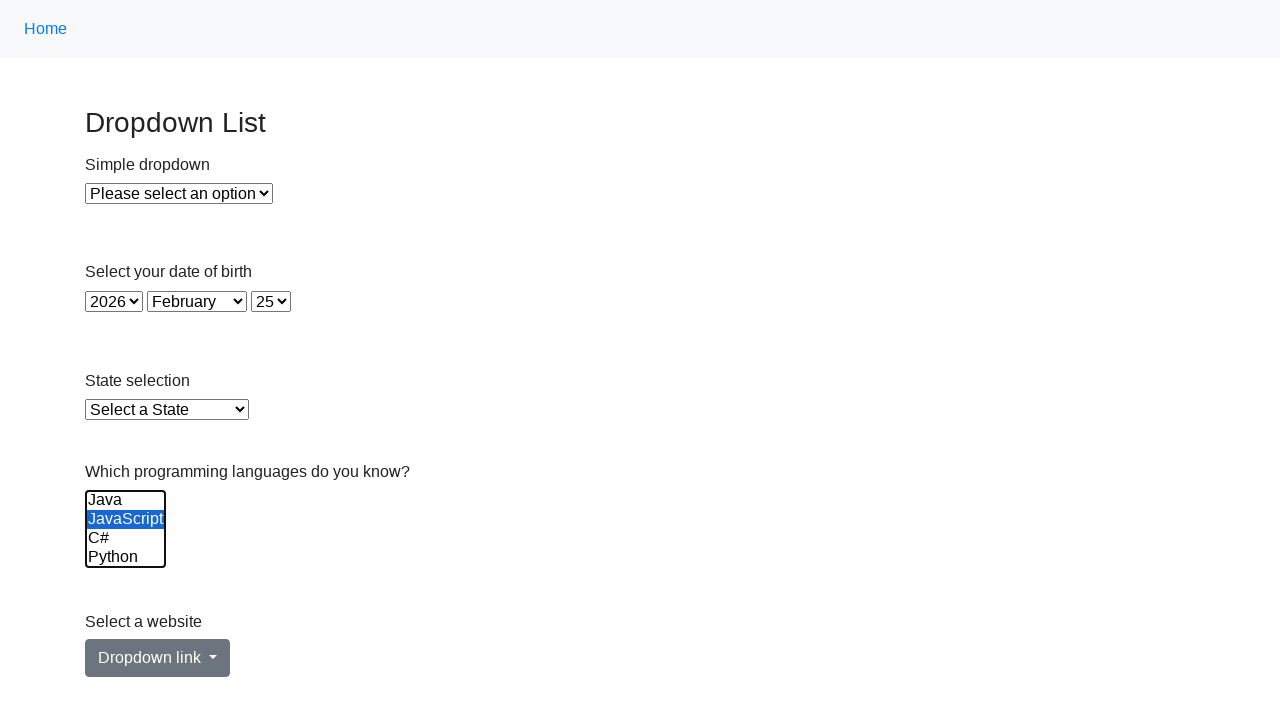

Selected option: C# at (126, 538) on select[name='Languages'] >> option >> nth=2
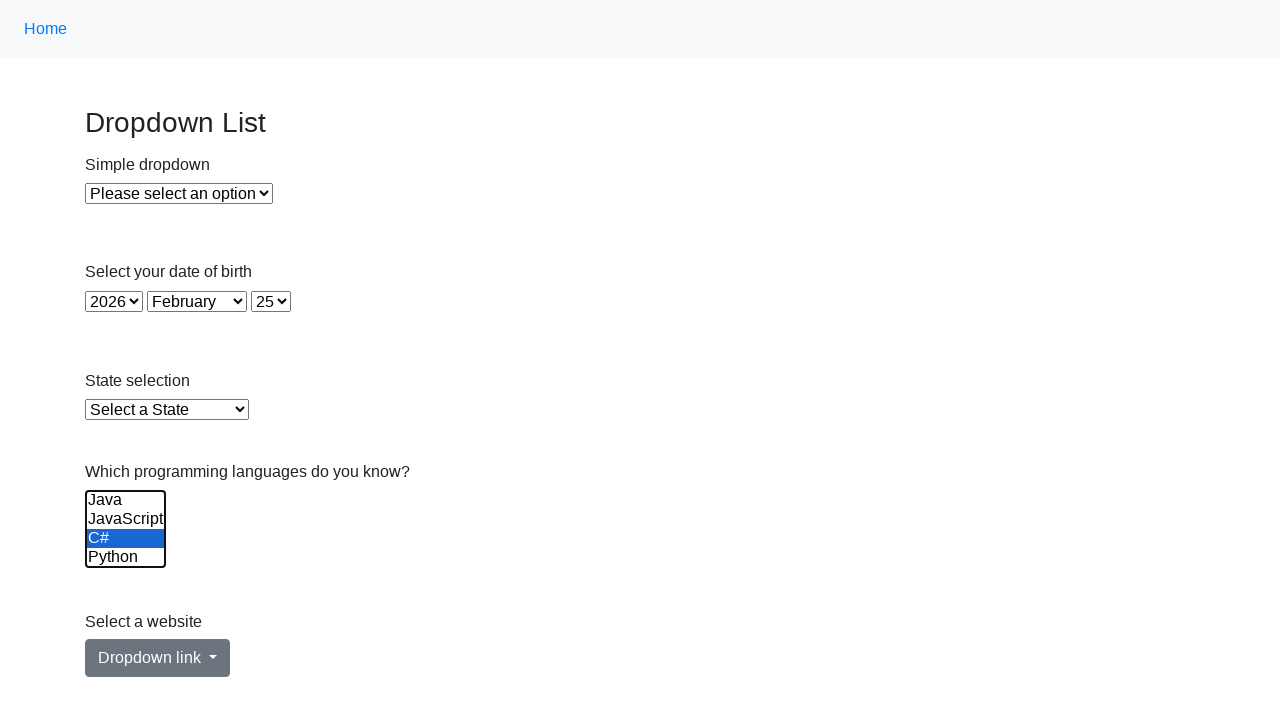

Selected option: Python at (126, 558) on select[name='Languages'] >> option >> nth=3
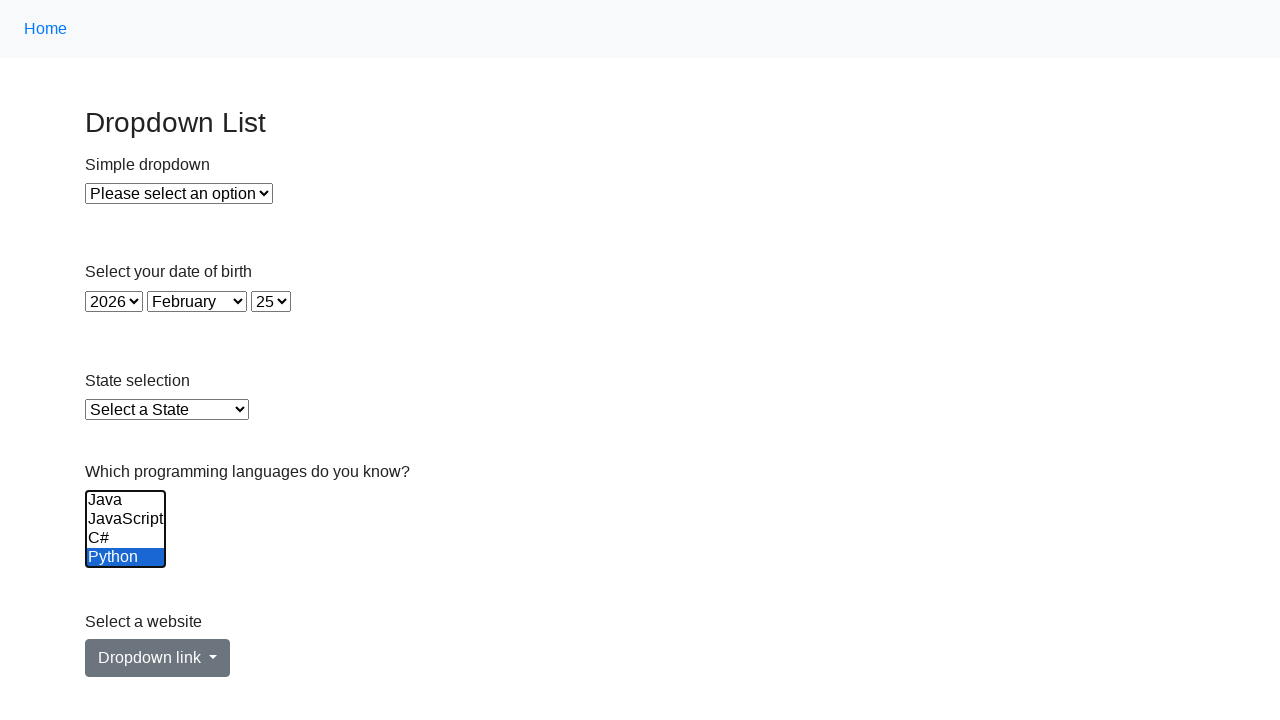

Selected option: Ruby at (126, 539) on select[name='Languages'] >> option >> nth=4
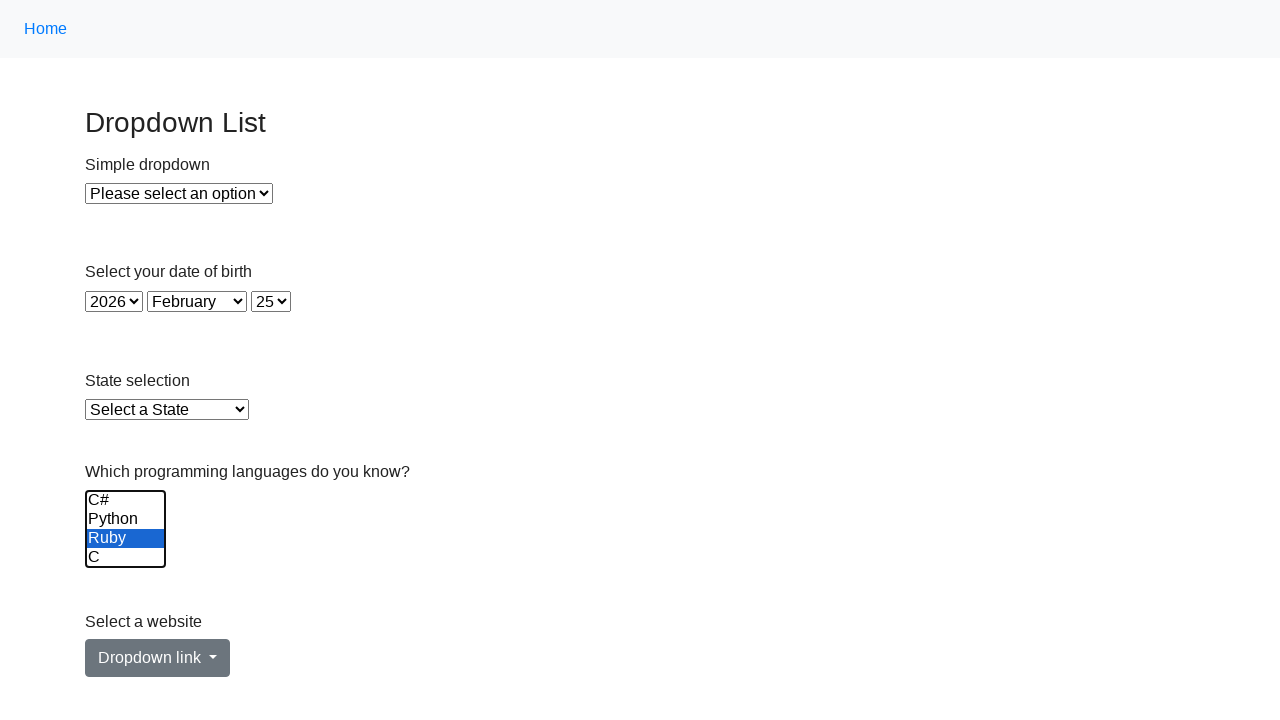

Selected option: C at (126, 558) on select[name='Languages'] >> option >> nth=5
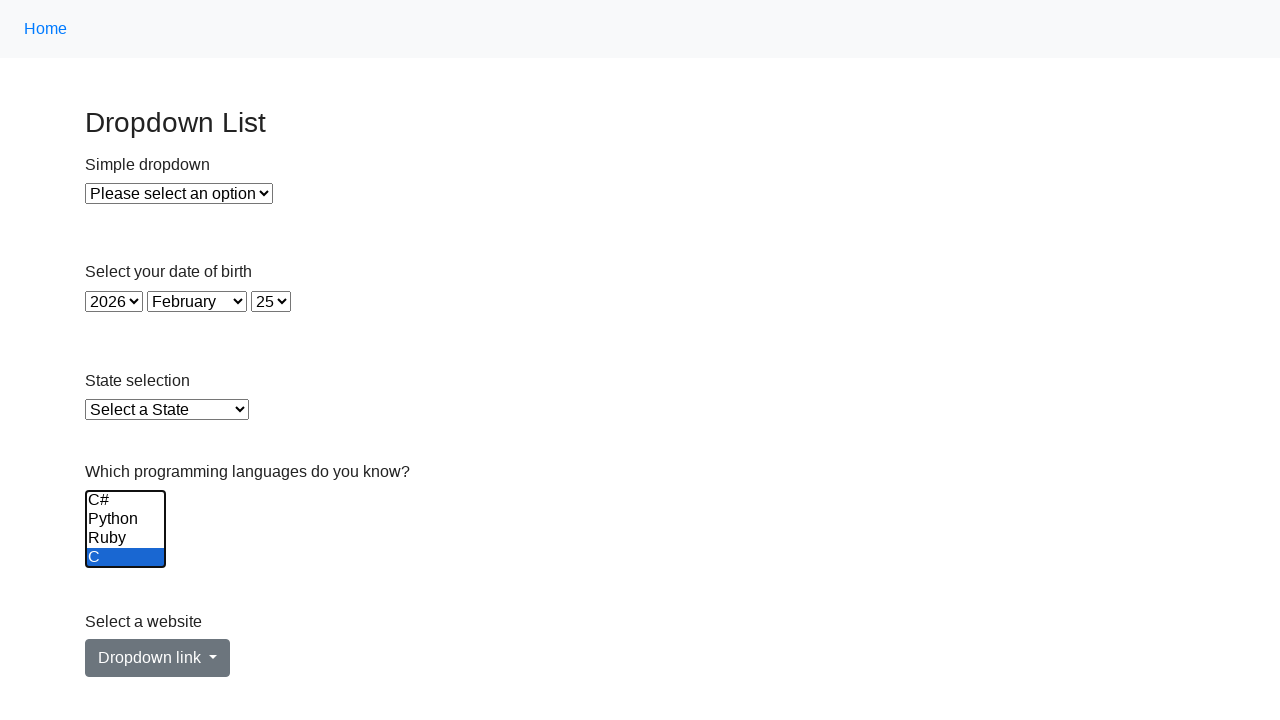

Retrieved all 1 selected options for verification
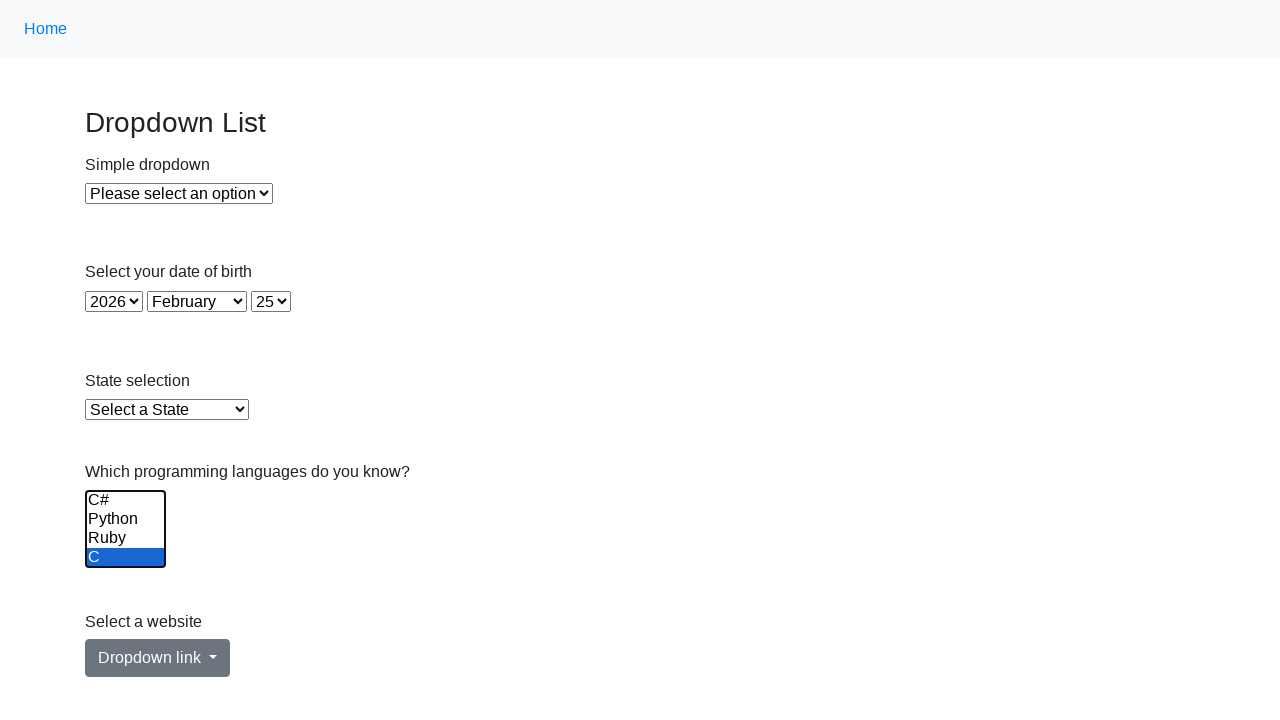

Verified selected option: C
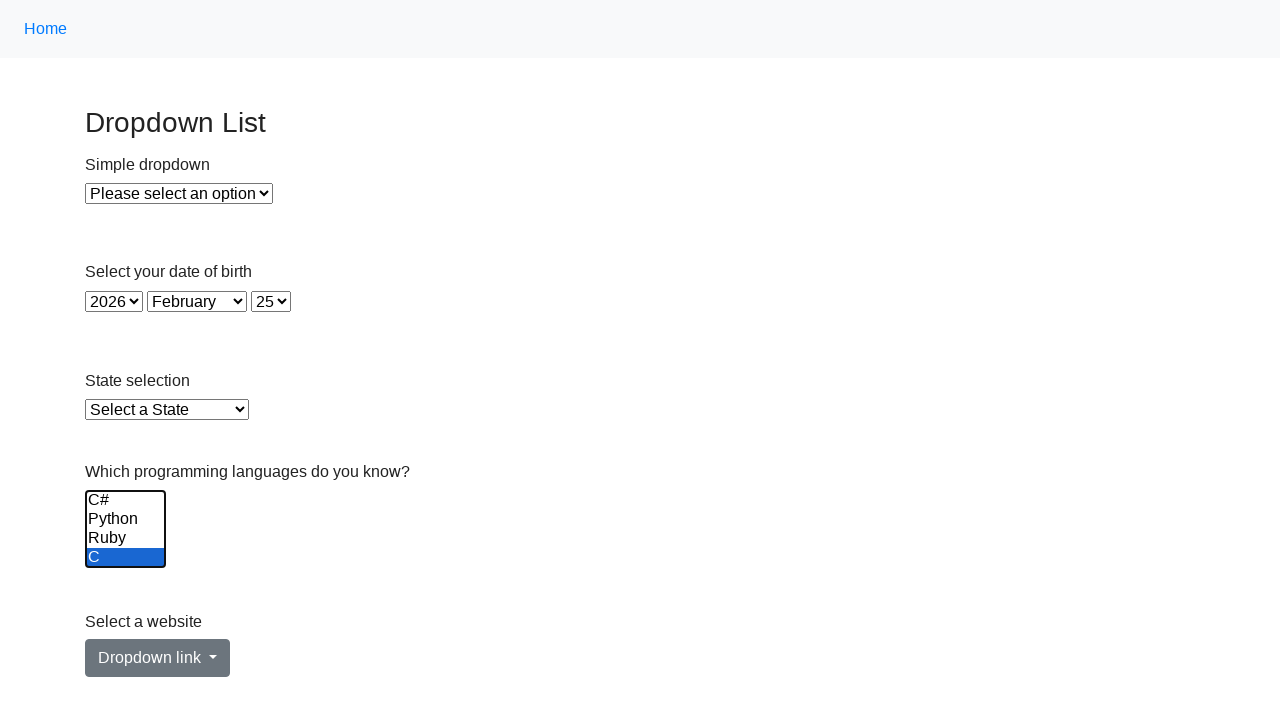

Pressed Control key down
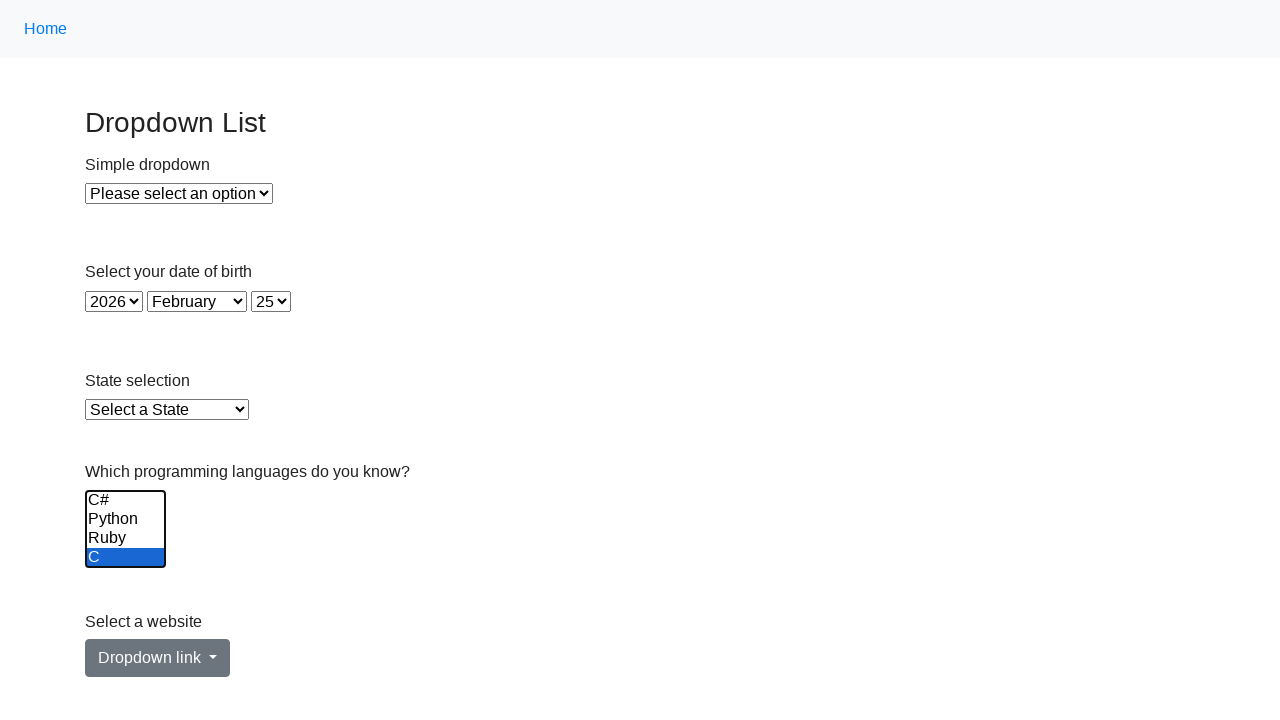

Deselected option while holding Control: Java at (126, 500) on select[name='Languages'] >> option >> nth=0
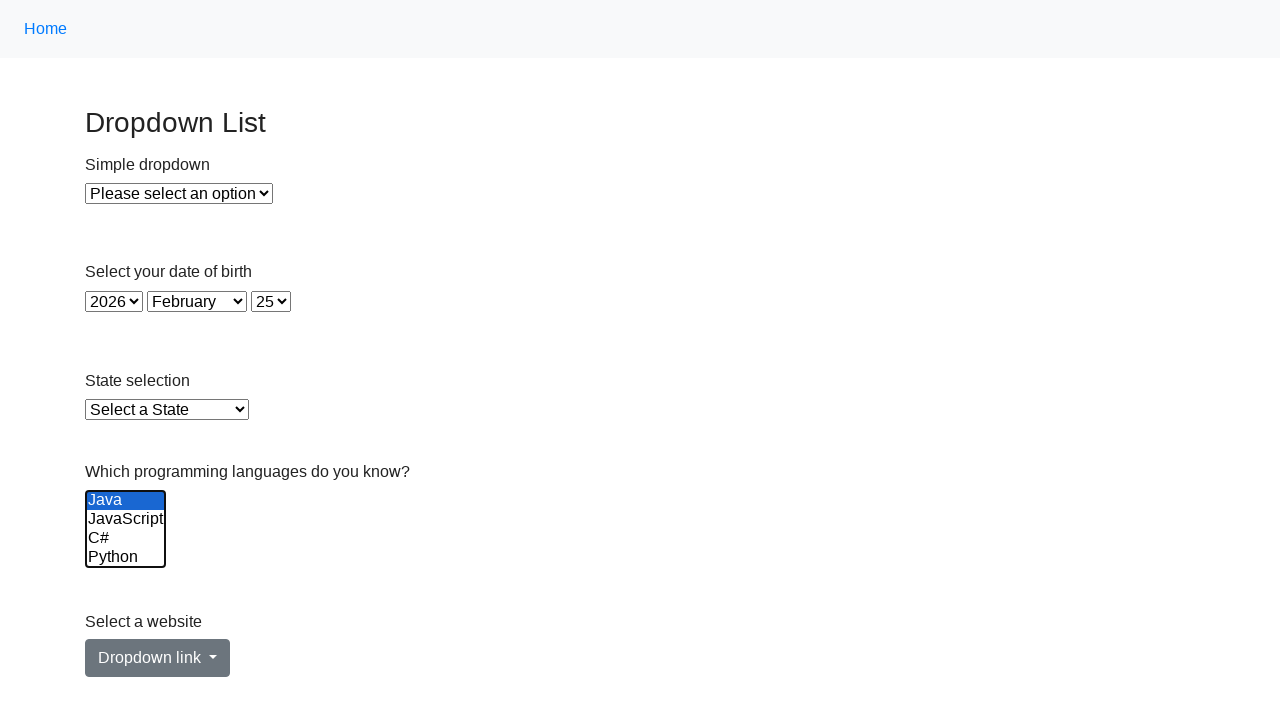

Released Control key
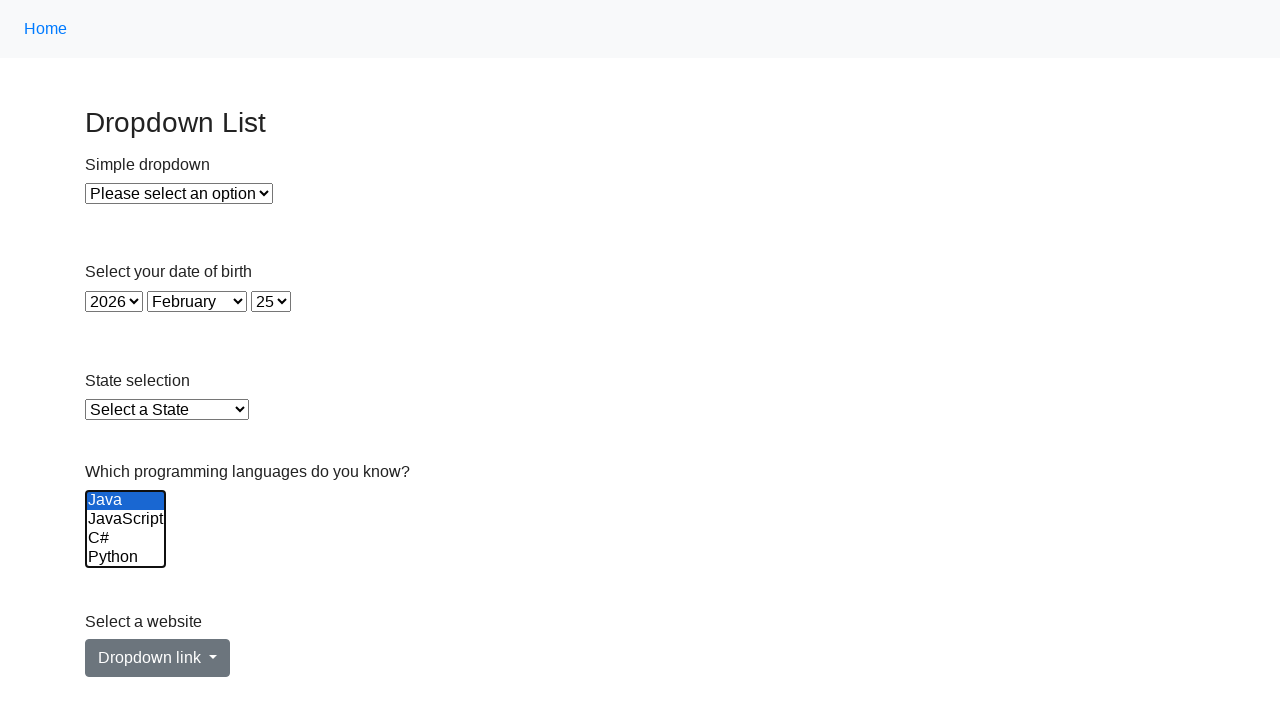

Pressed Control key down
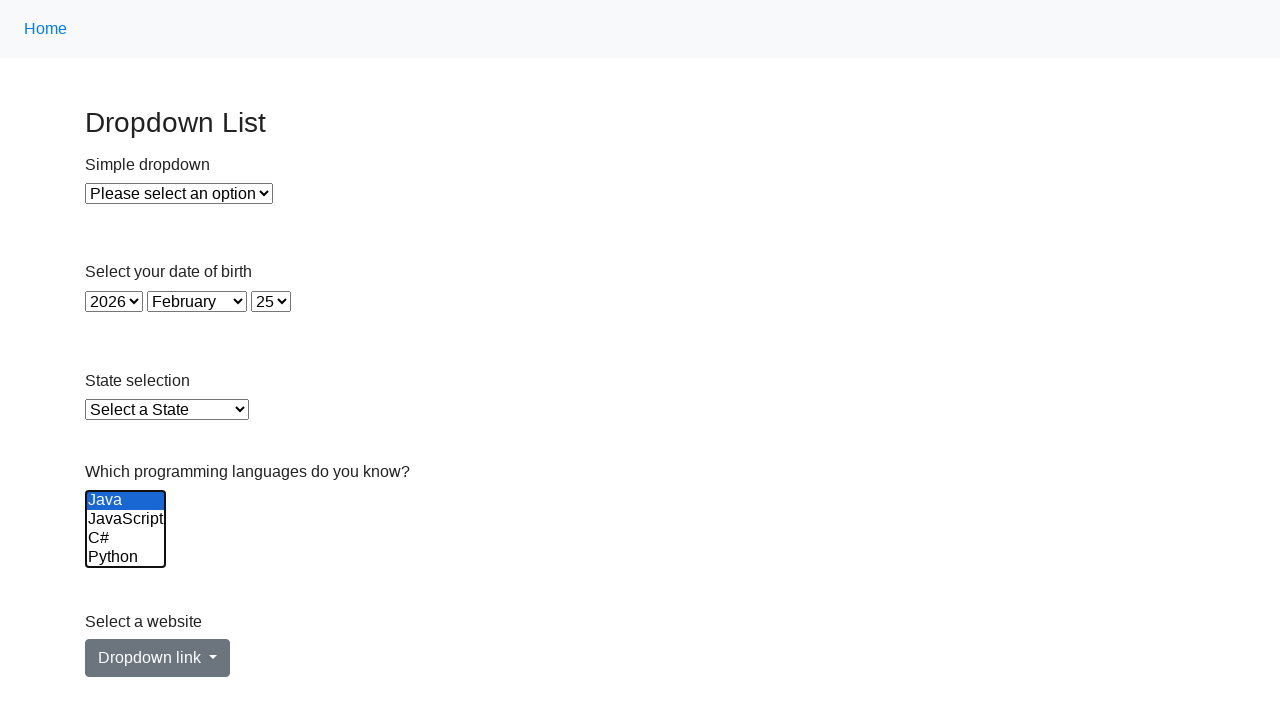

Deselected option while holding Control: JavaScript at (126, 519) on select[name='Languages'] >> option >> nth=1
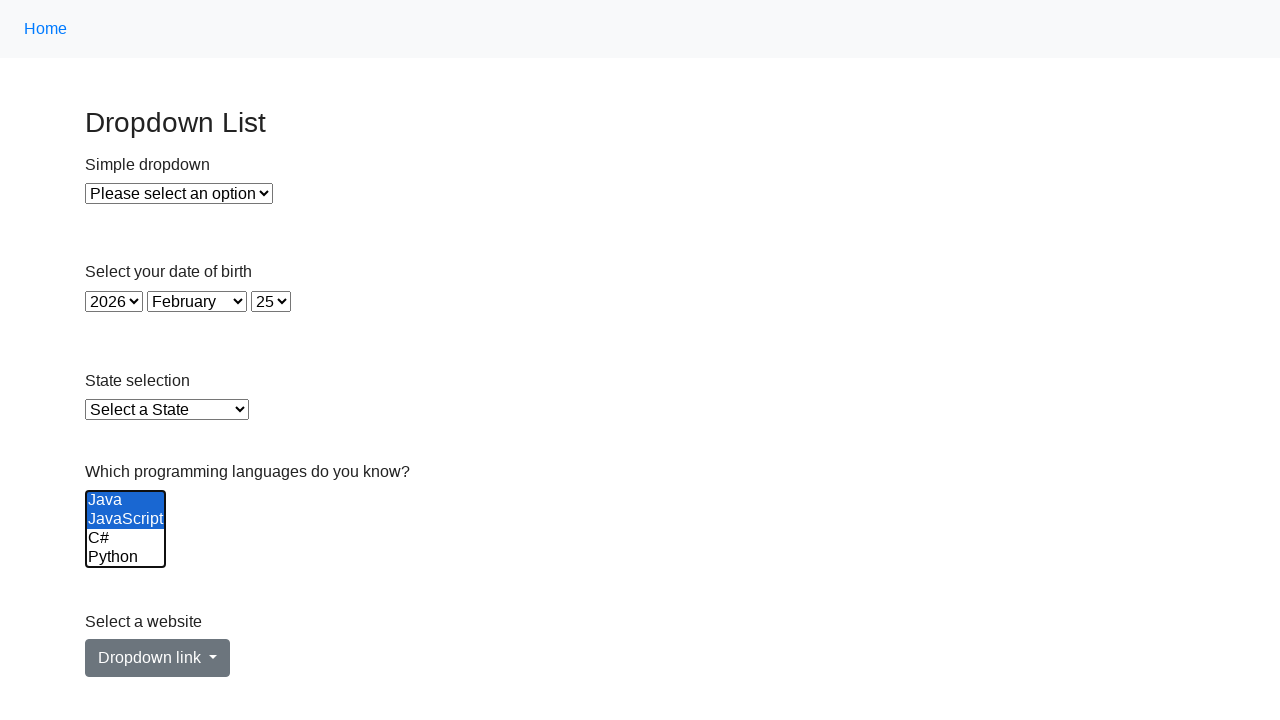

Released Control key
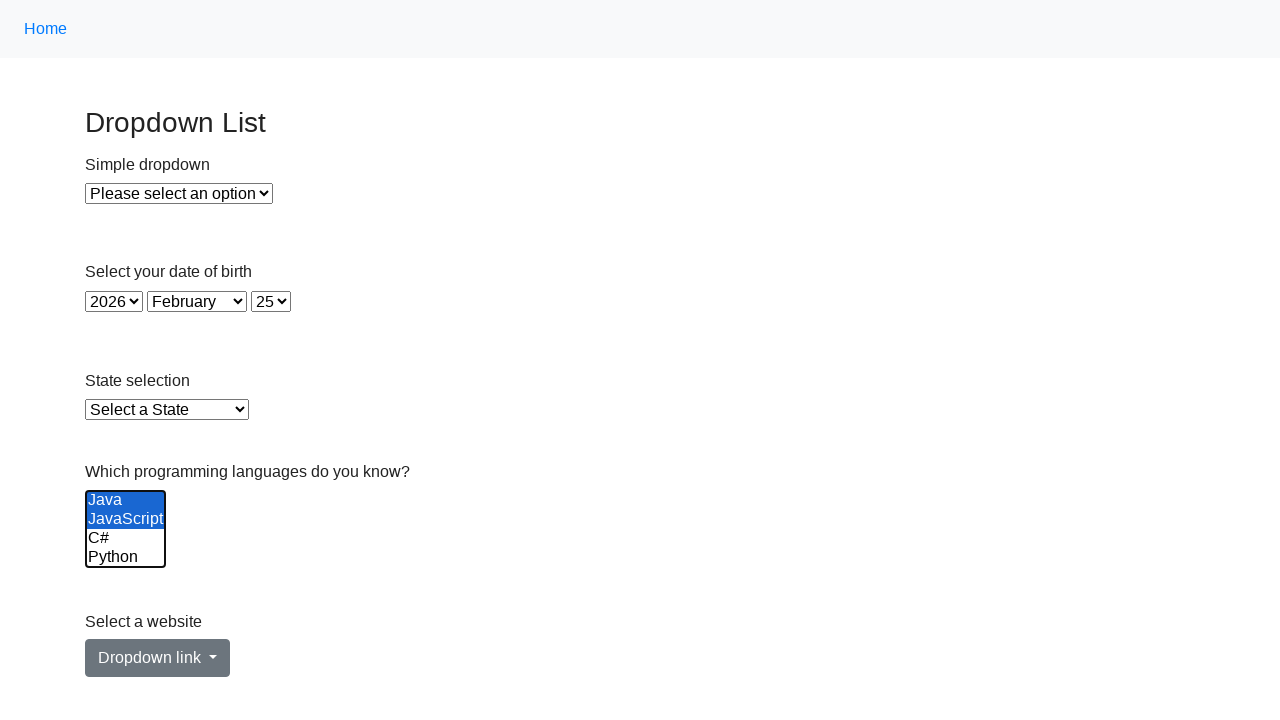

Pressed Control key down
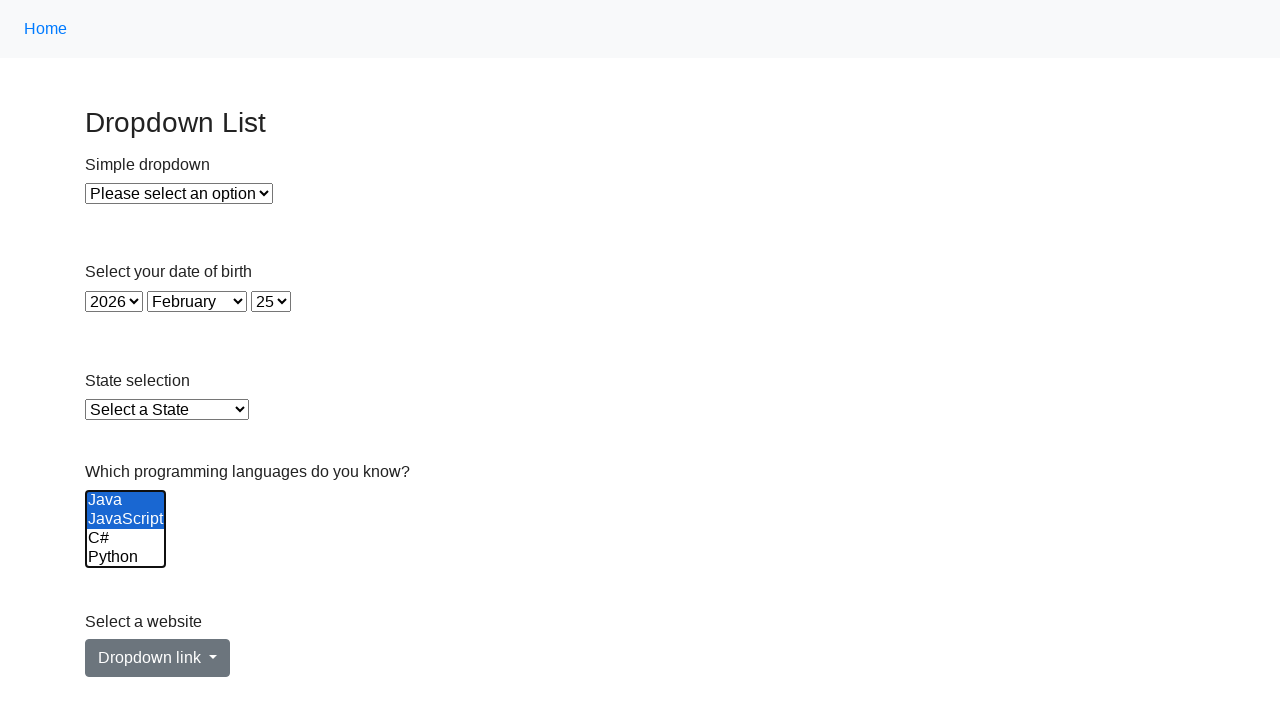

Deselected option while holding Control: C# at (126, 538) on select[name='Languages'] >> option >> nth=2
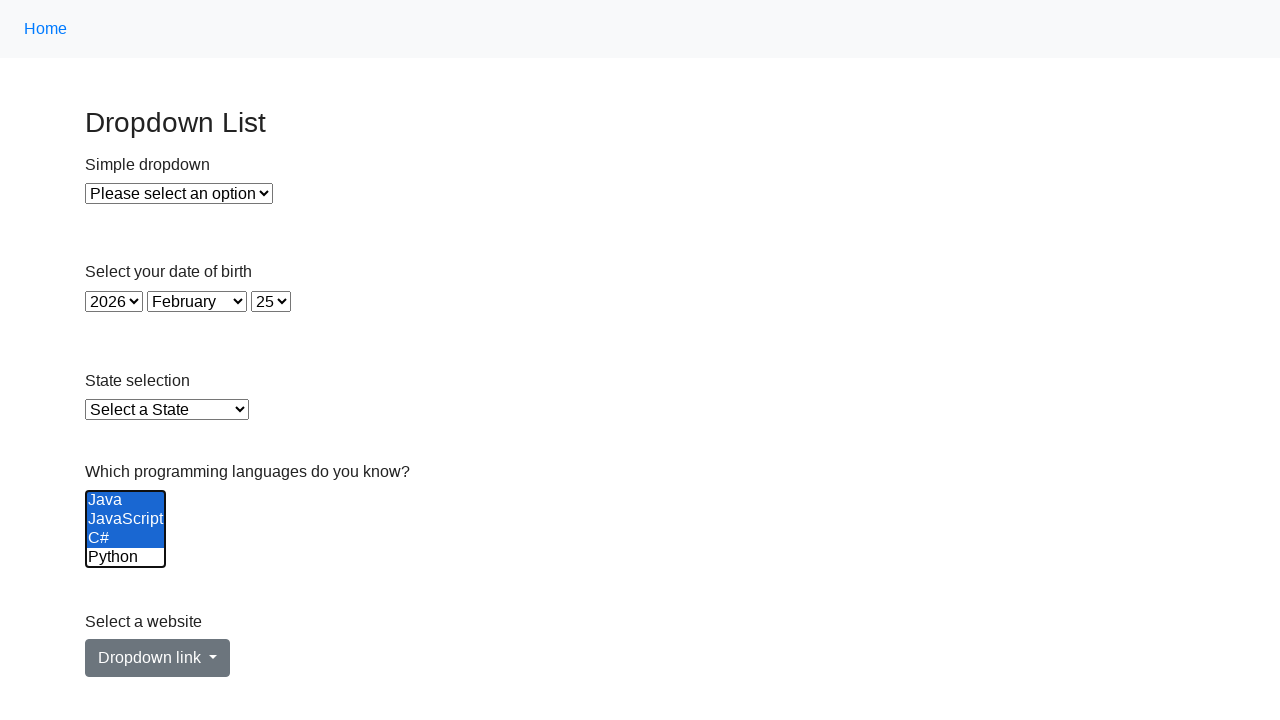

Released Control key
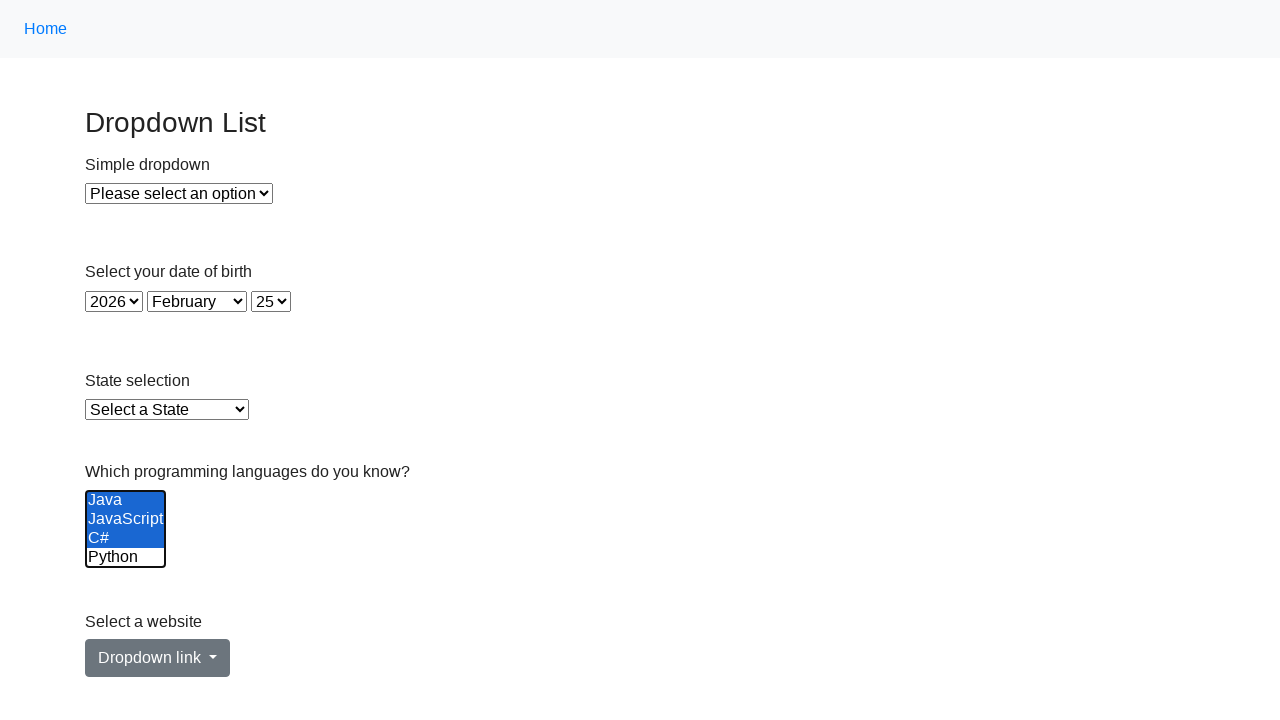

Pressed Control key down
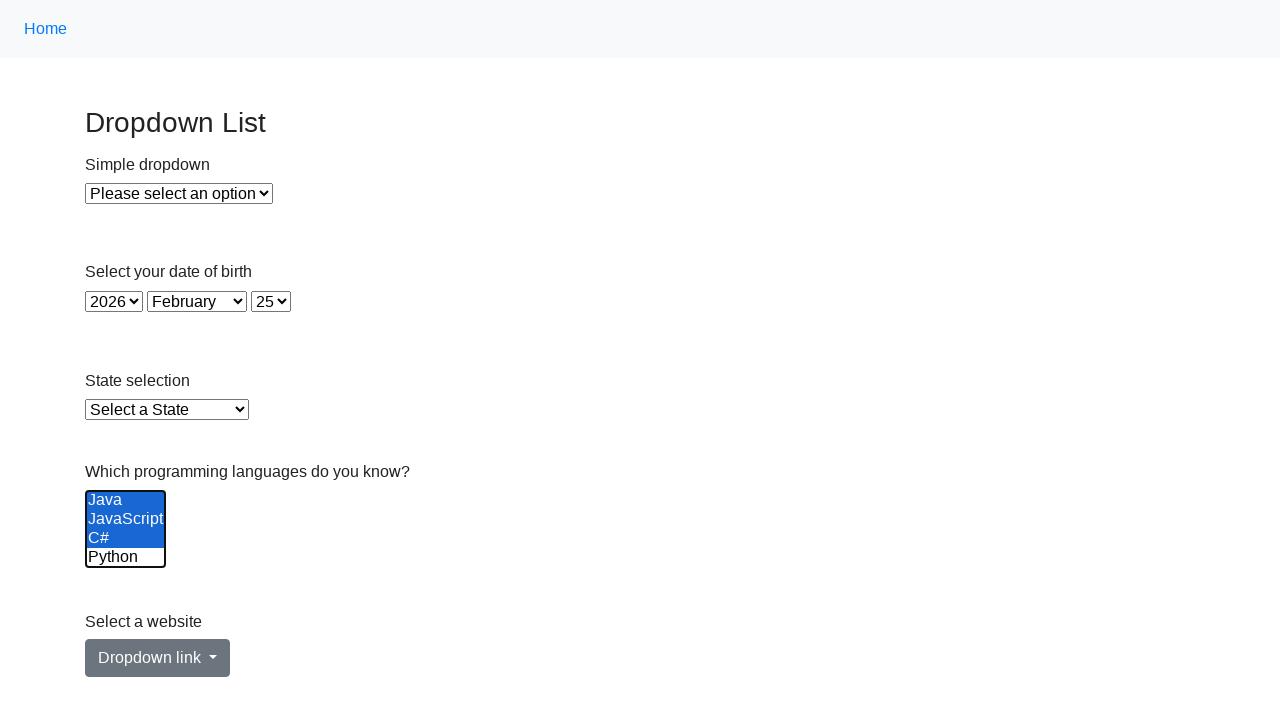

Deselected option while holding Control: Python at (126, 558) on select[name='Languages'] >> option >> nth=3
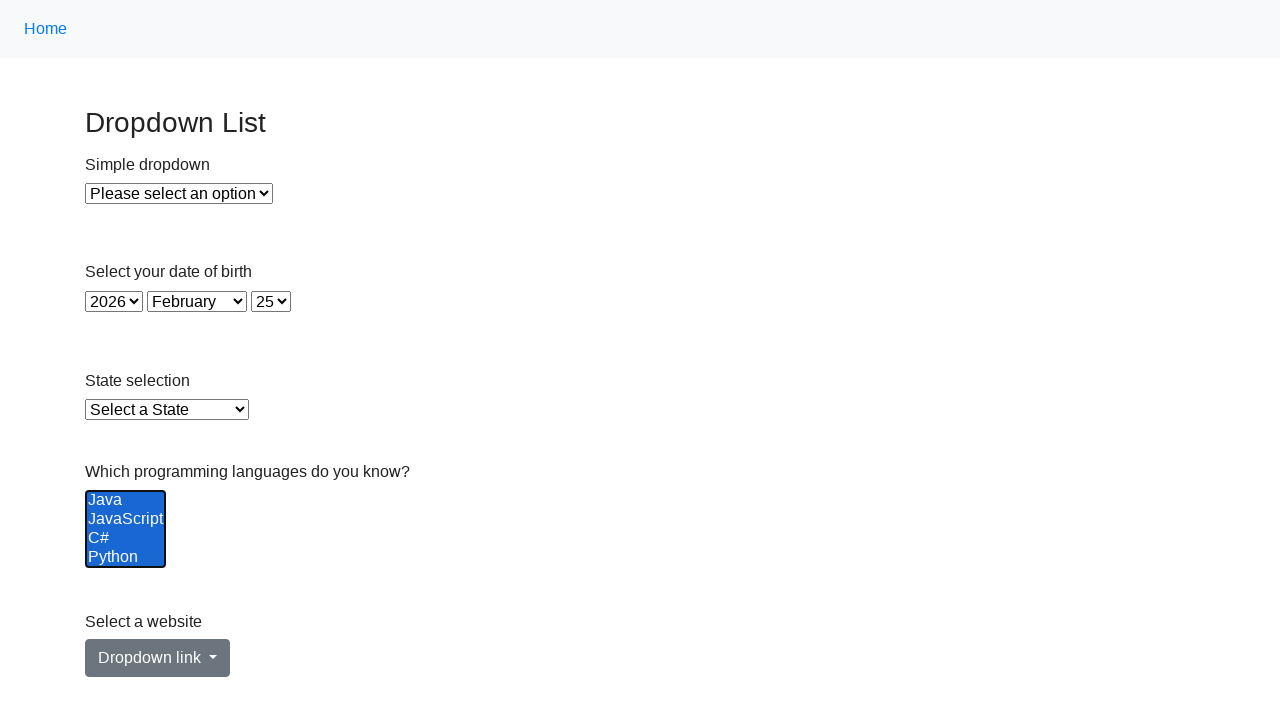

Released Control key
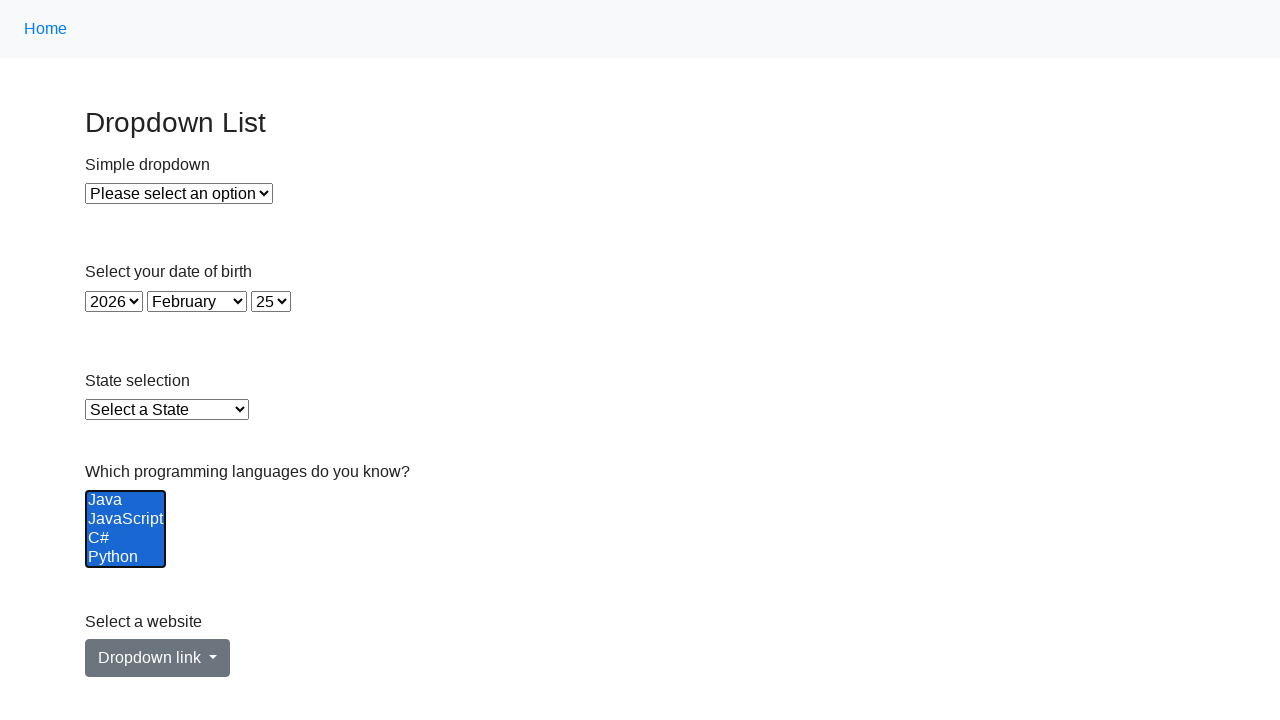

Pressed Control key down
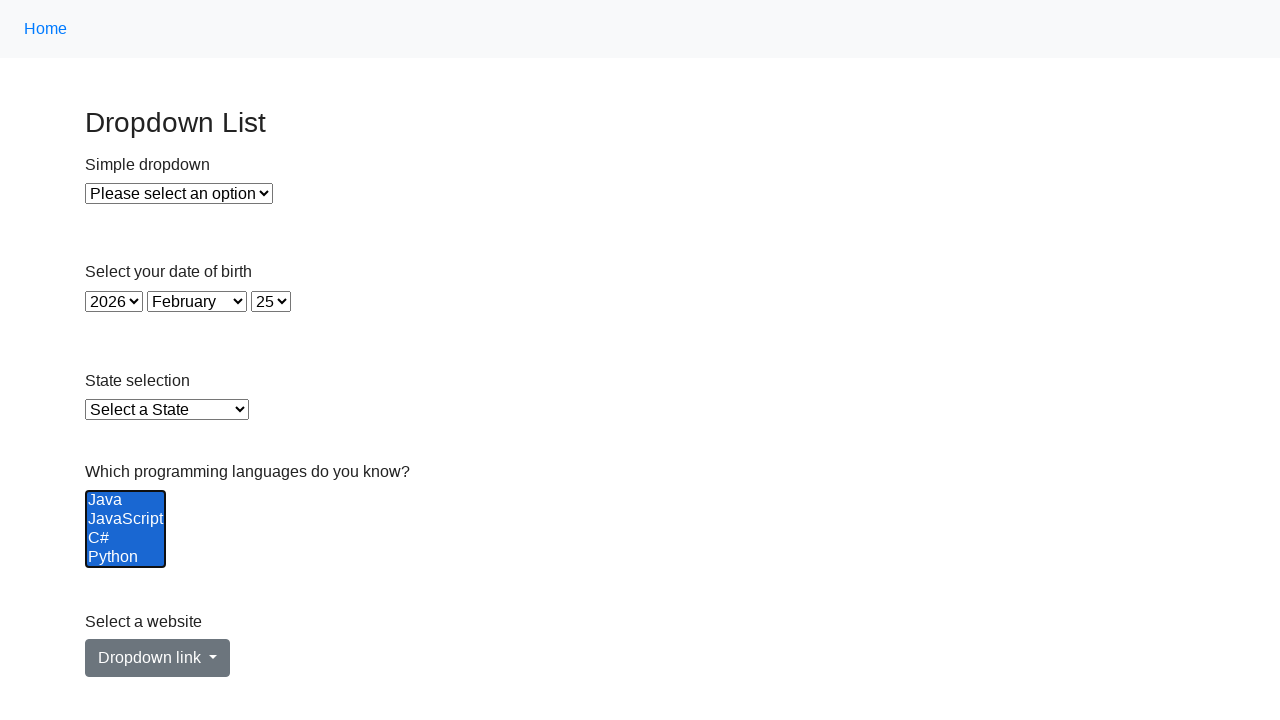

Deselected option while holding Control: Ruby at (126, 539) on select[name='Languages'] >> option >> nth=4
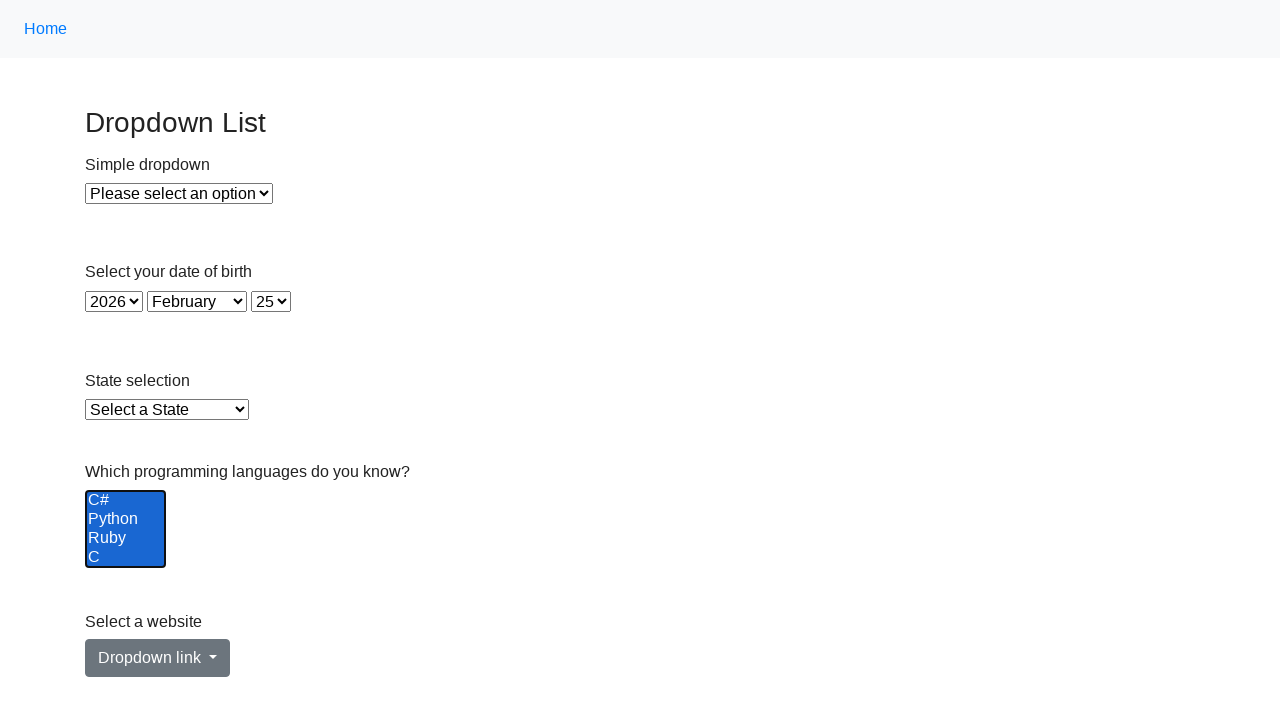

Released Control key
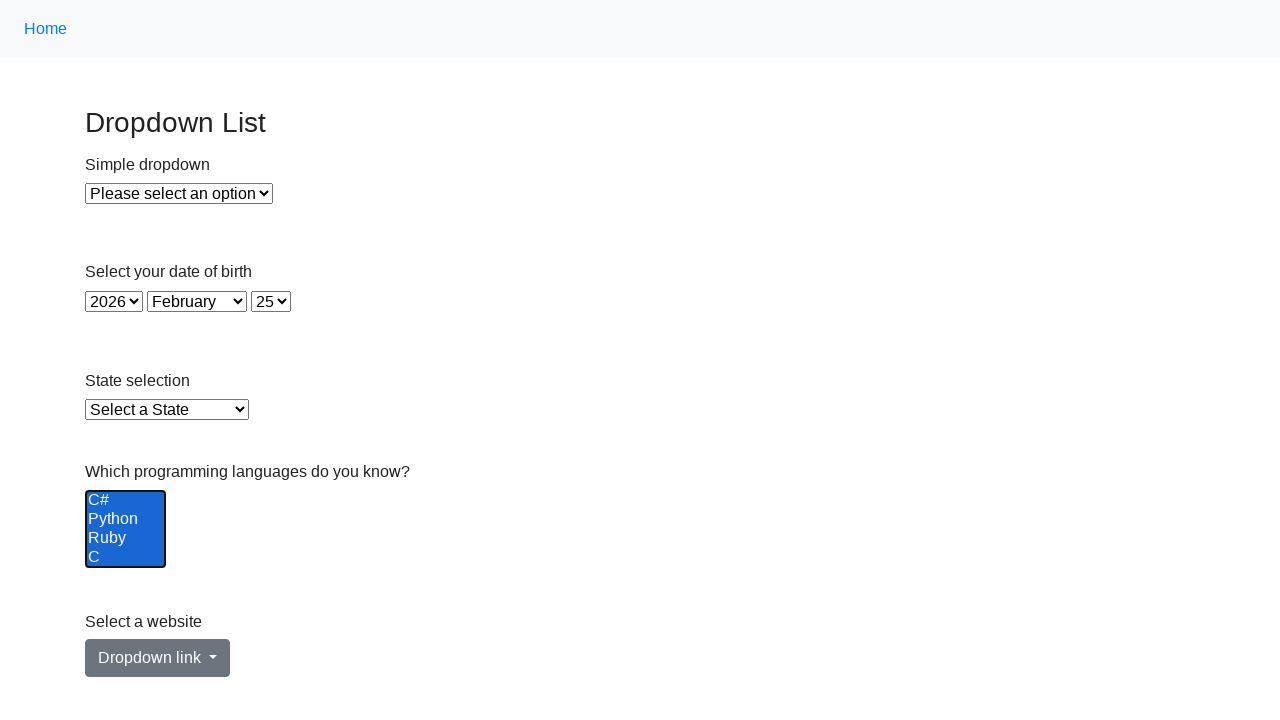

Pressed Control key down
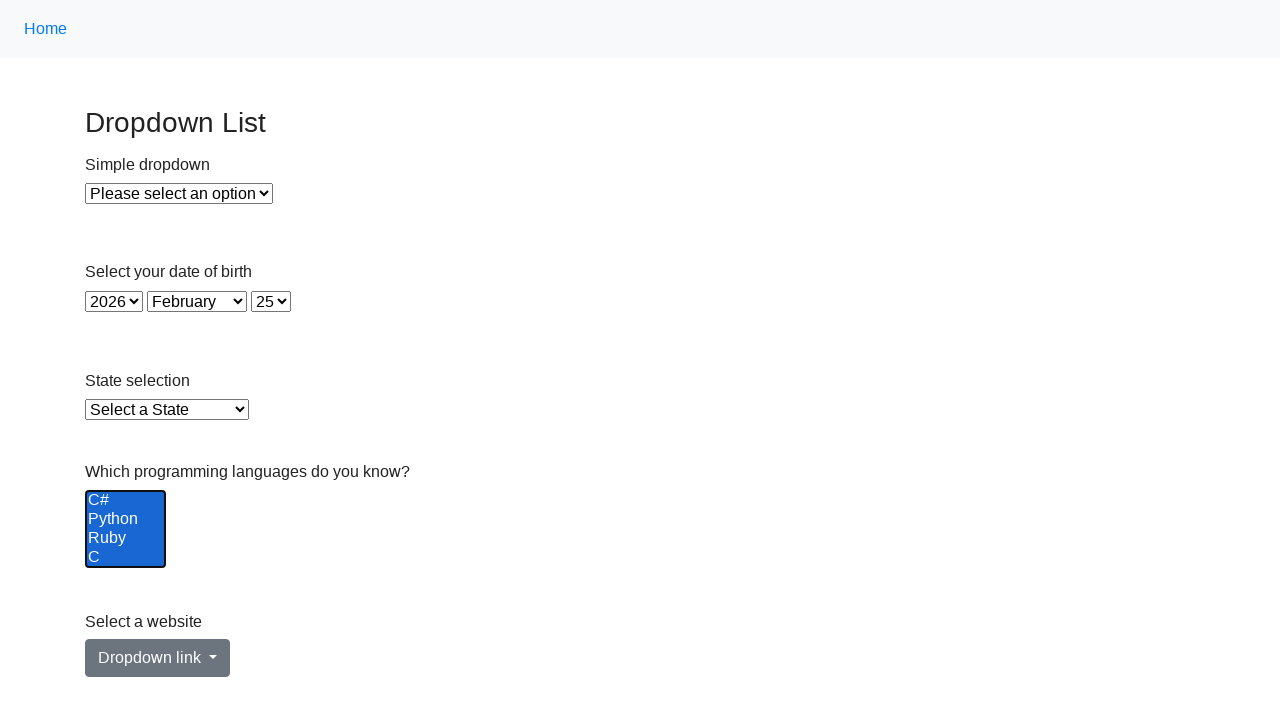

Deselected option while holding Control: C at (126, 558) on select[name='Languages'] >> option >> nth=5
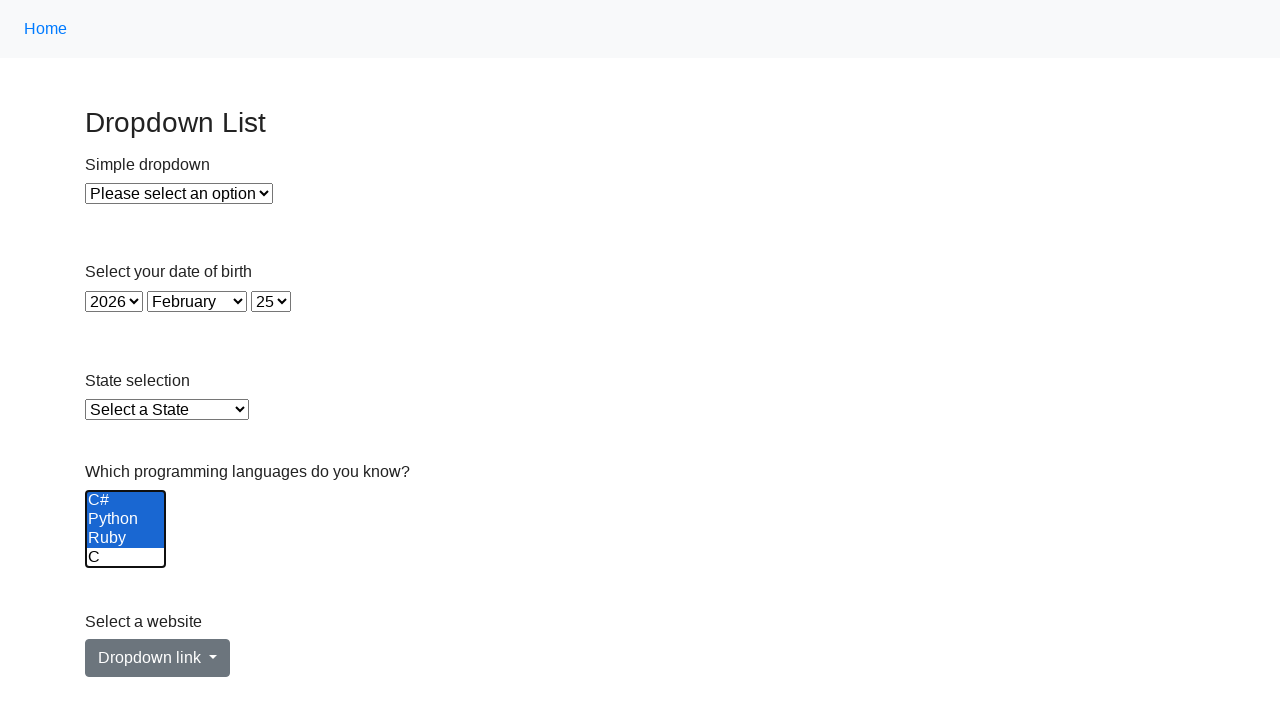

Released Control key
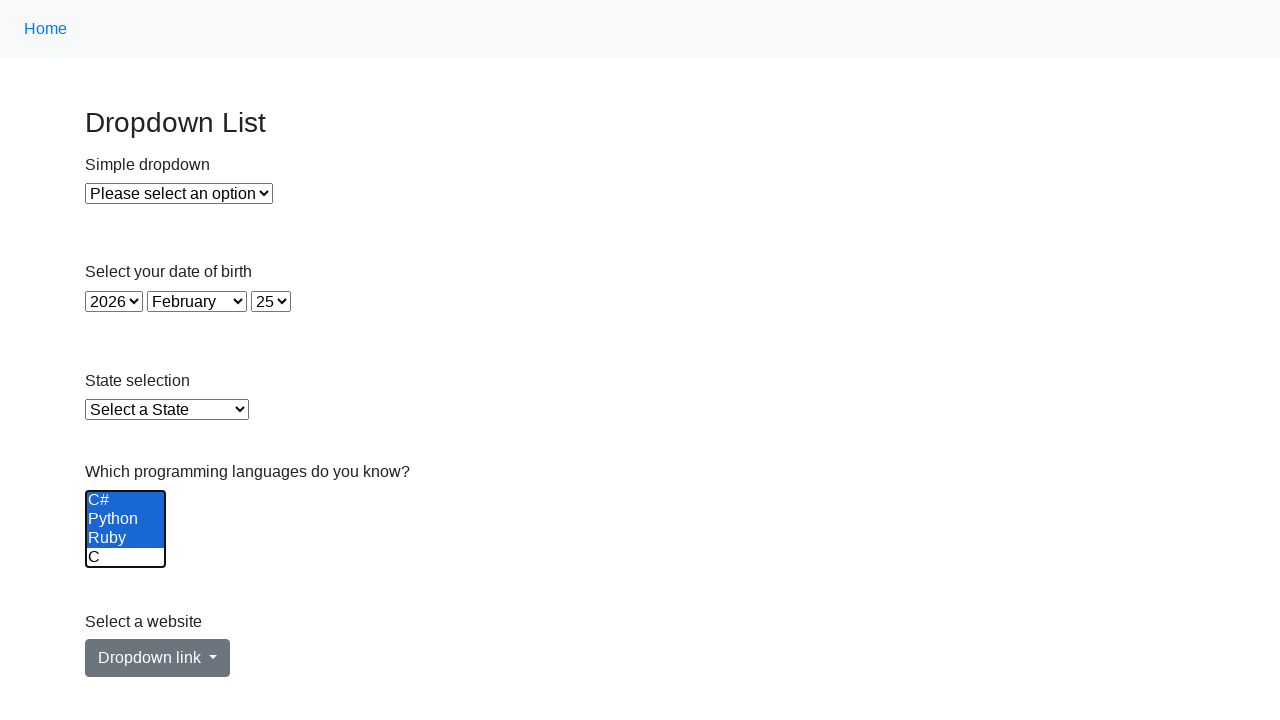

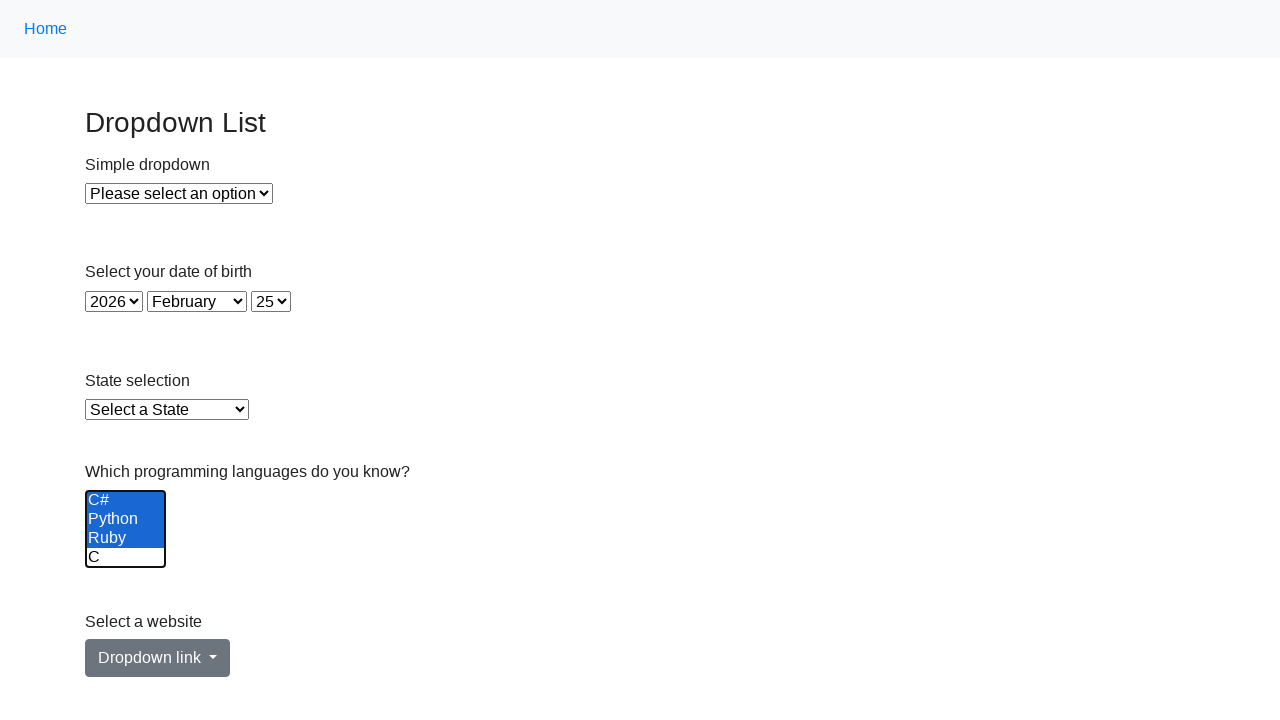